Tests the MMA calendar page on Sport-Express by navigating through filters, selecting ACA competition from a dropdown, and then selecting a weight category filter.

Starting URL: https://www.sport-express.ru/fighting/mma/ufc/2024/calendar/

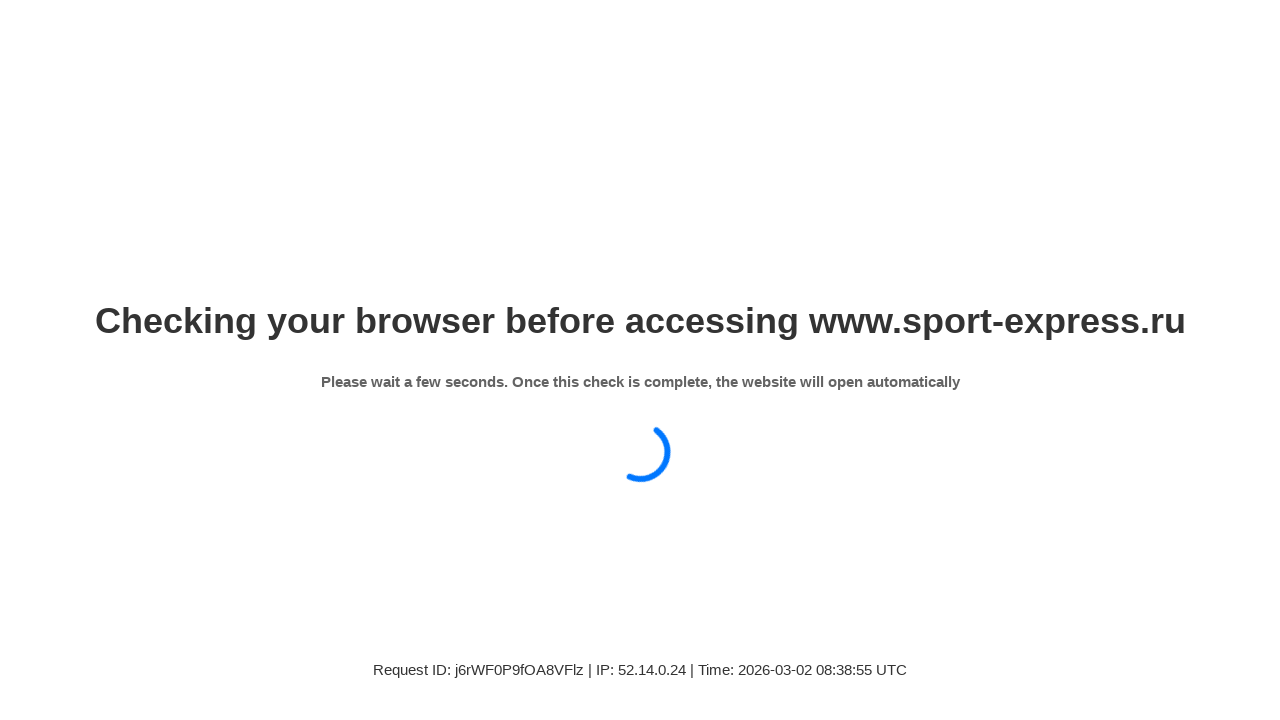

Waited for breadcrumb menu to load
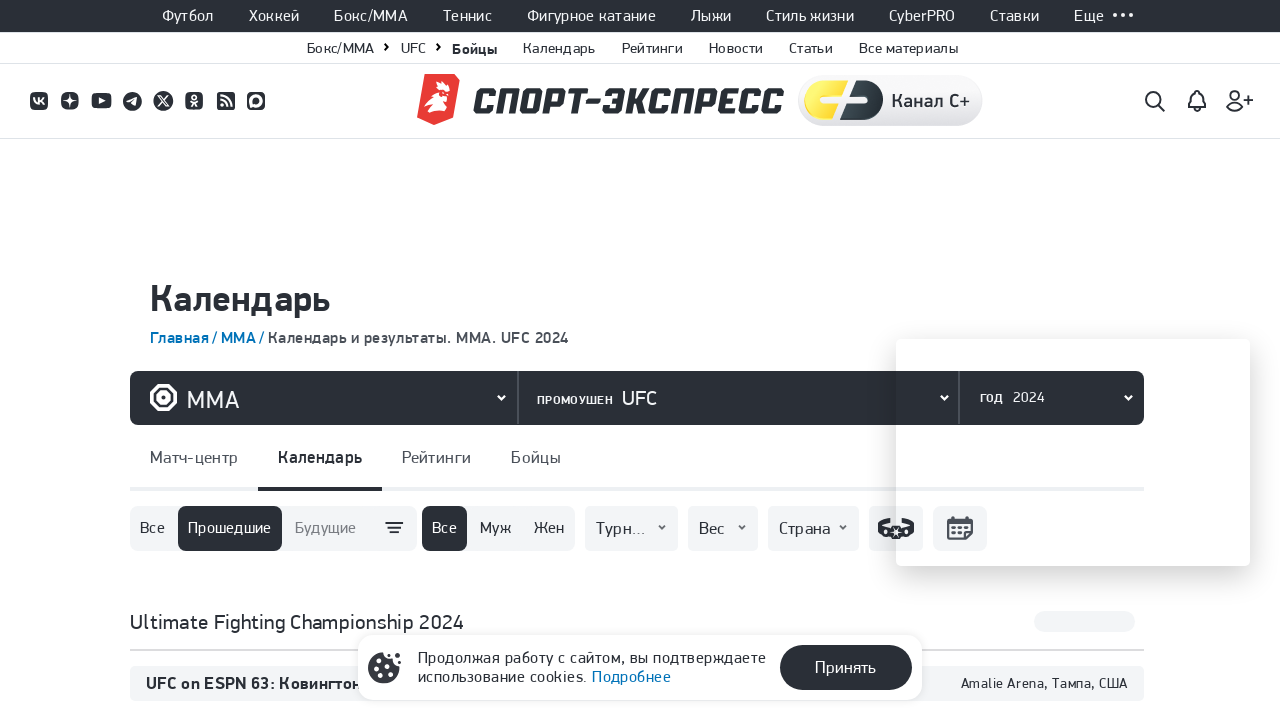

Verified page title element is present
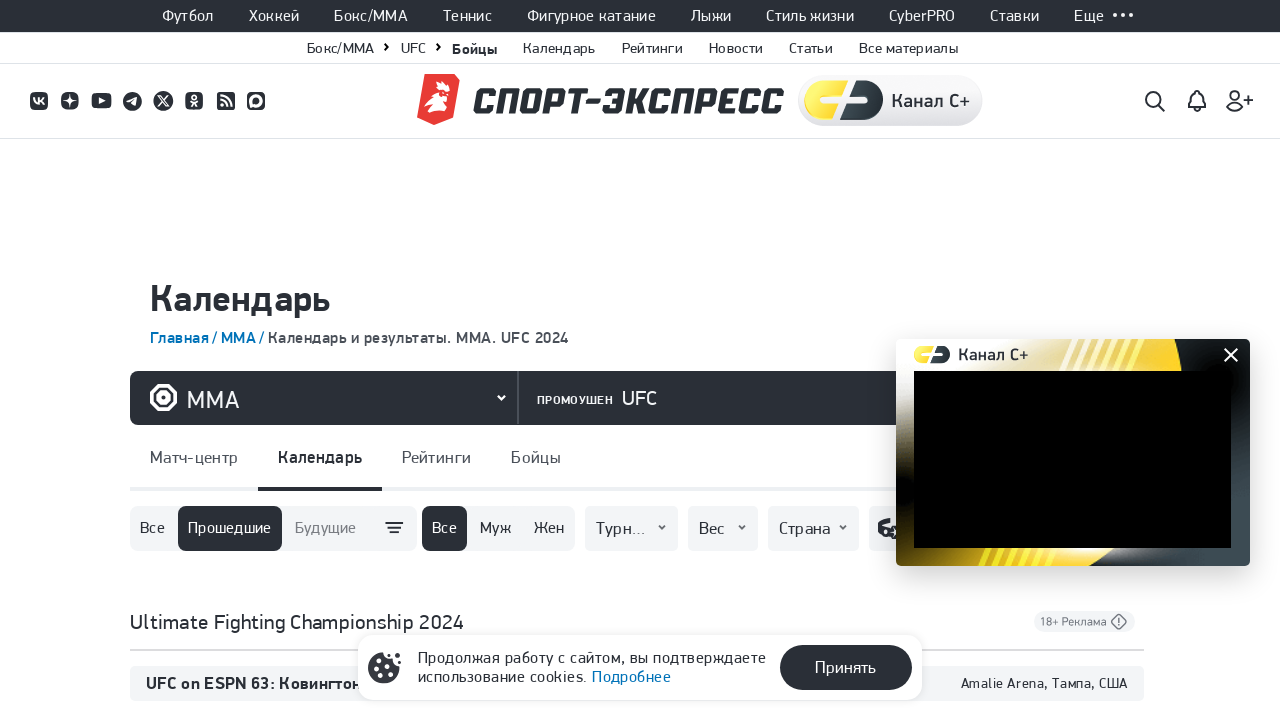

Clicked on competition filter dropdown at (748, 398) on xpath=//div[@class='se-sport-navigator__competition']
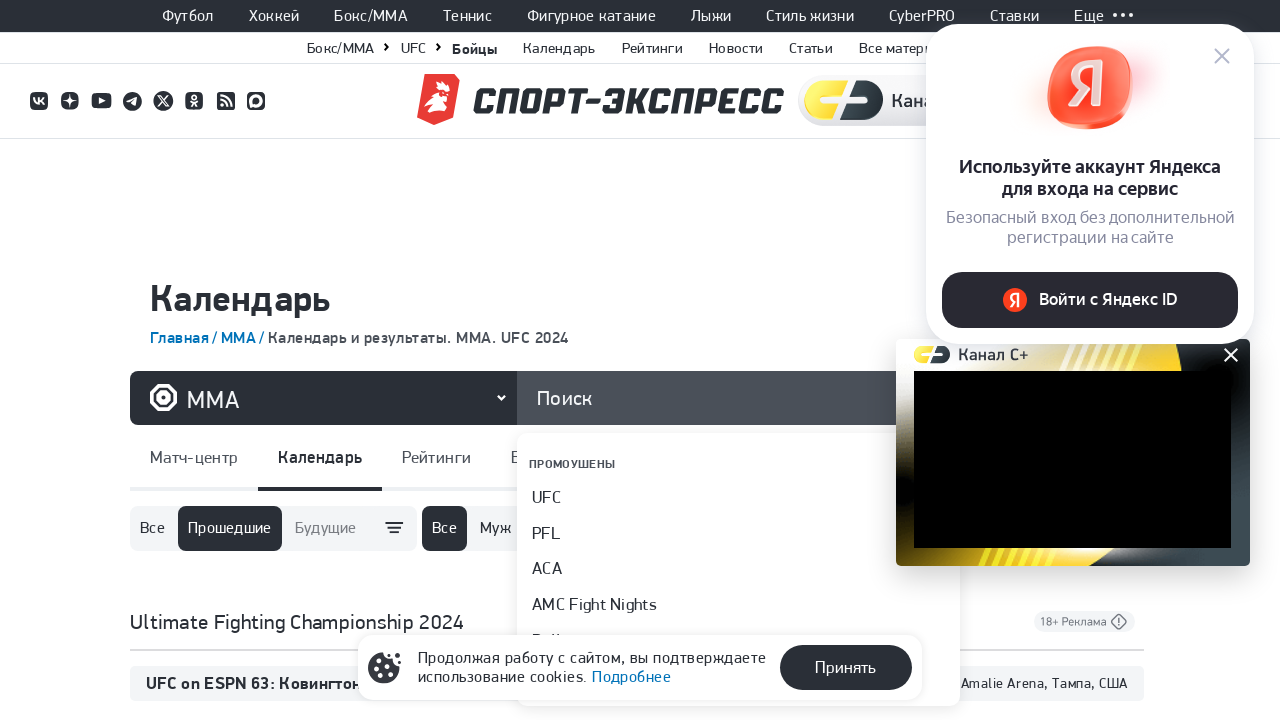

Selected ACA competition from dropdown at (736, 360) on xpath=//div[@id='react-select-competitions-option-0-4']
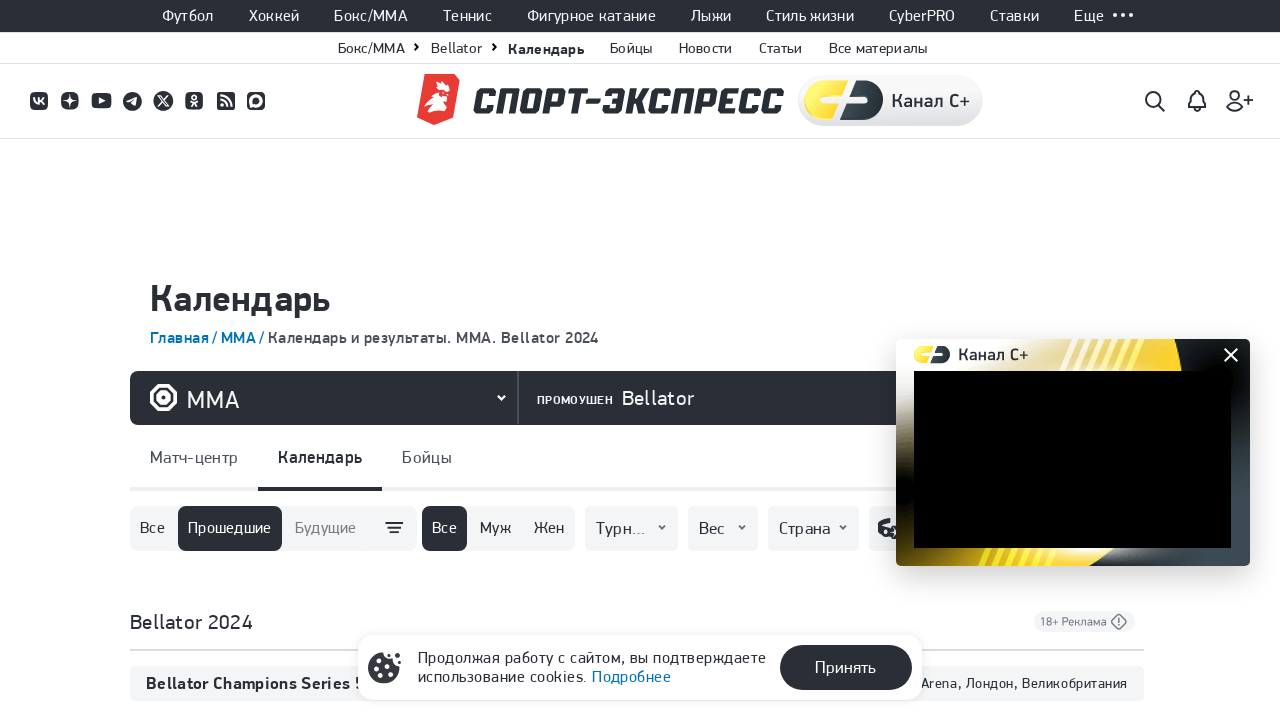

Waited for page navigation to complete
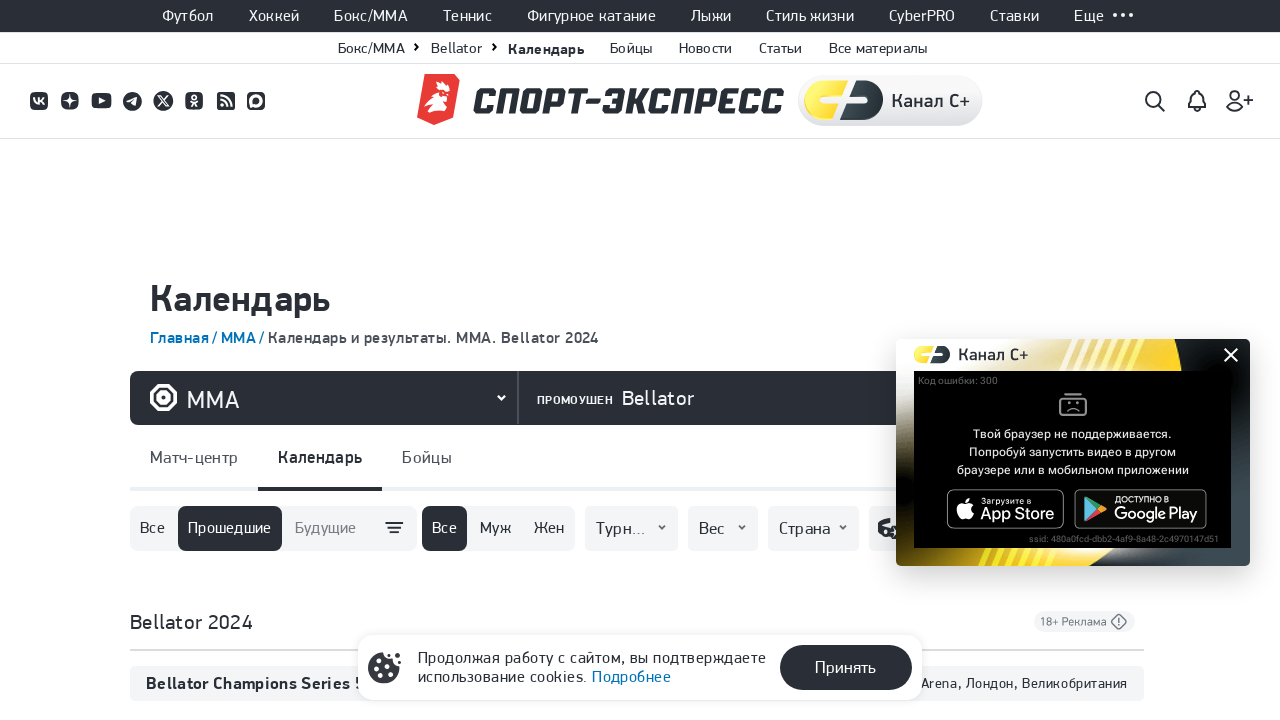

Clicked on weight filter dropdown at (714, 528) on xpath=//div[@class='se-select__value-container'][contains(text(),'Вес')]
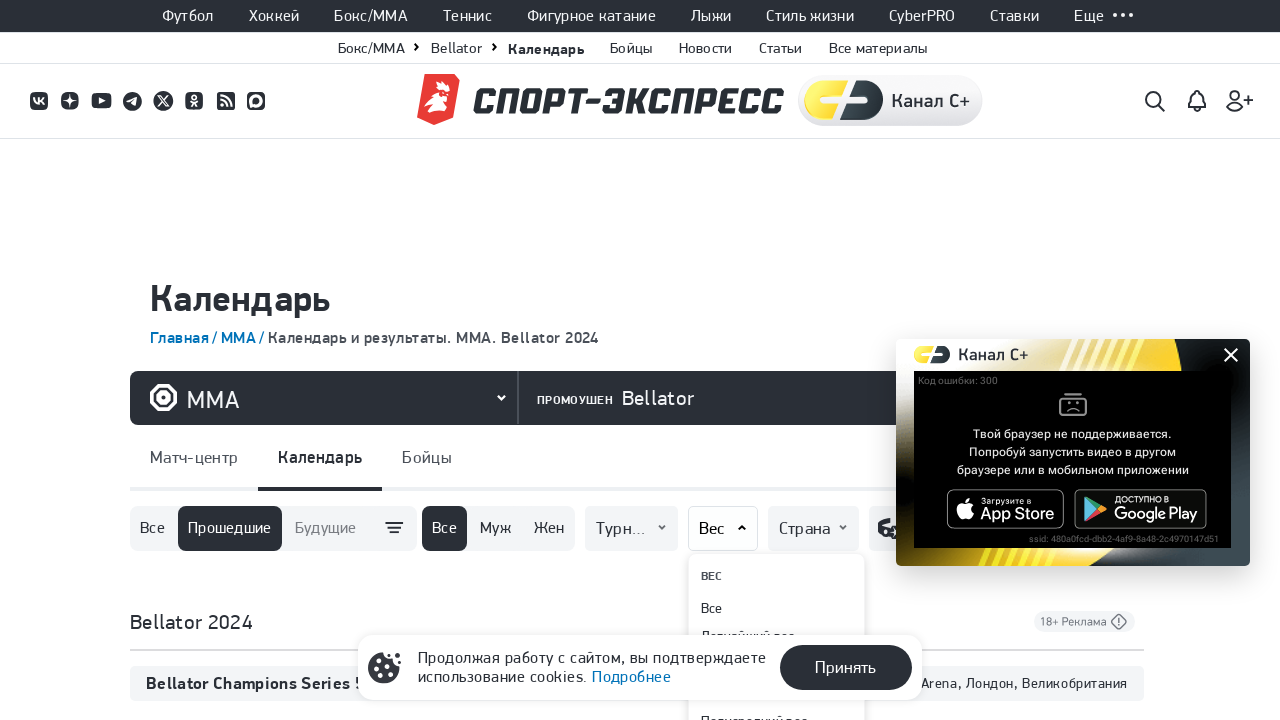

Selected heavyweight weight category at (776, 360) on xpath=//div[@class='se-select__item'][contains(text(),'Тяжелый вес')]
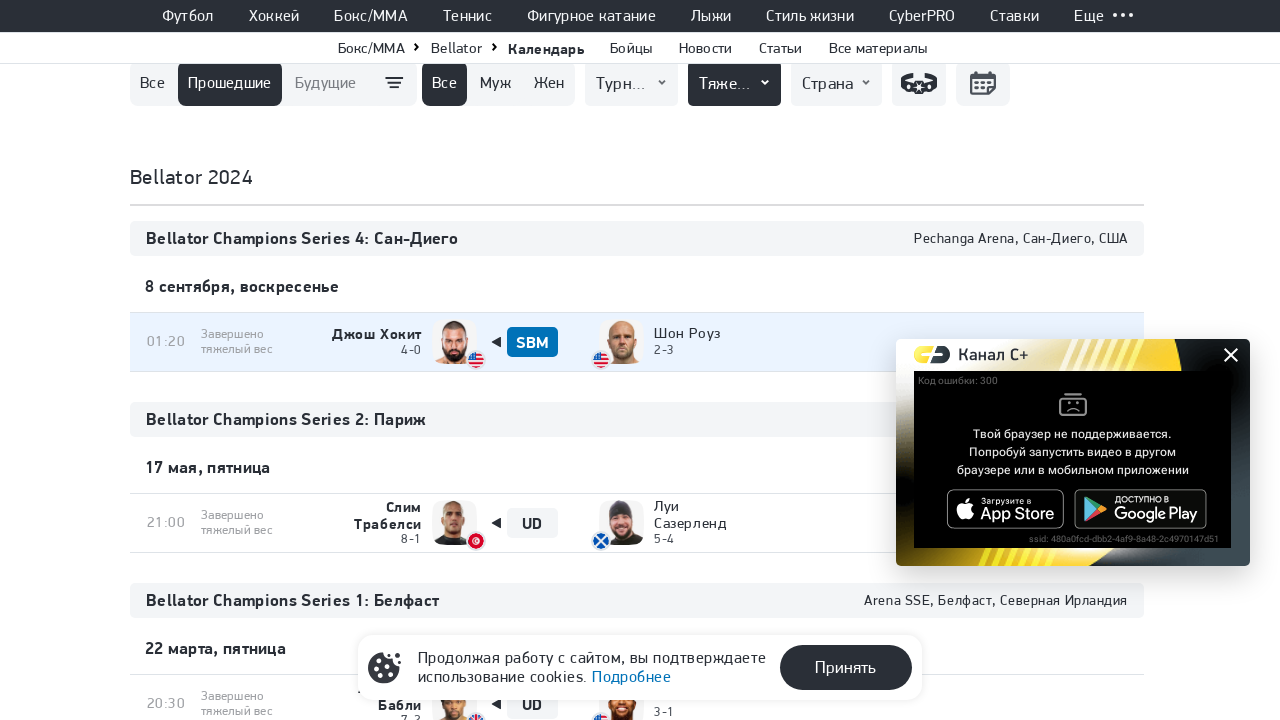

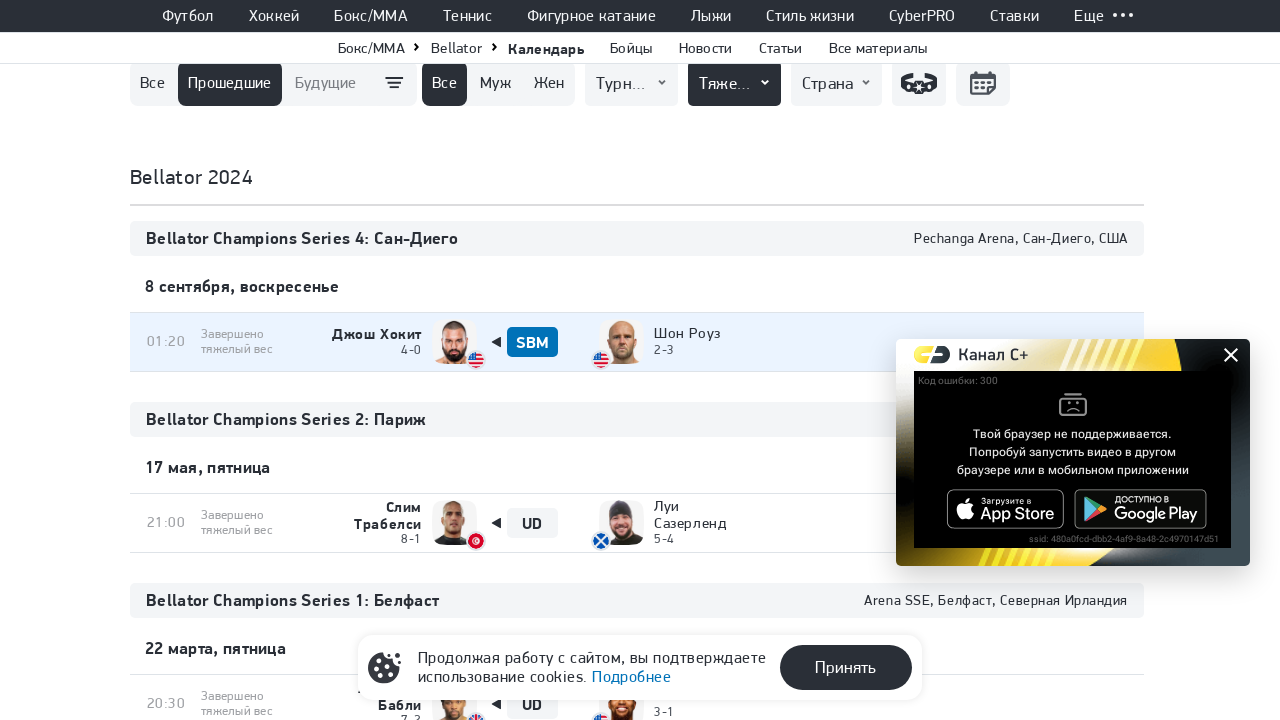